Tests pre-checked checkbox by unchecking it and verifying it becomes unchecked.

Starting URL: https://seleniumbase.io/demo_page

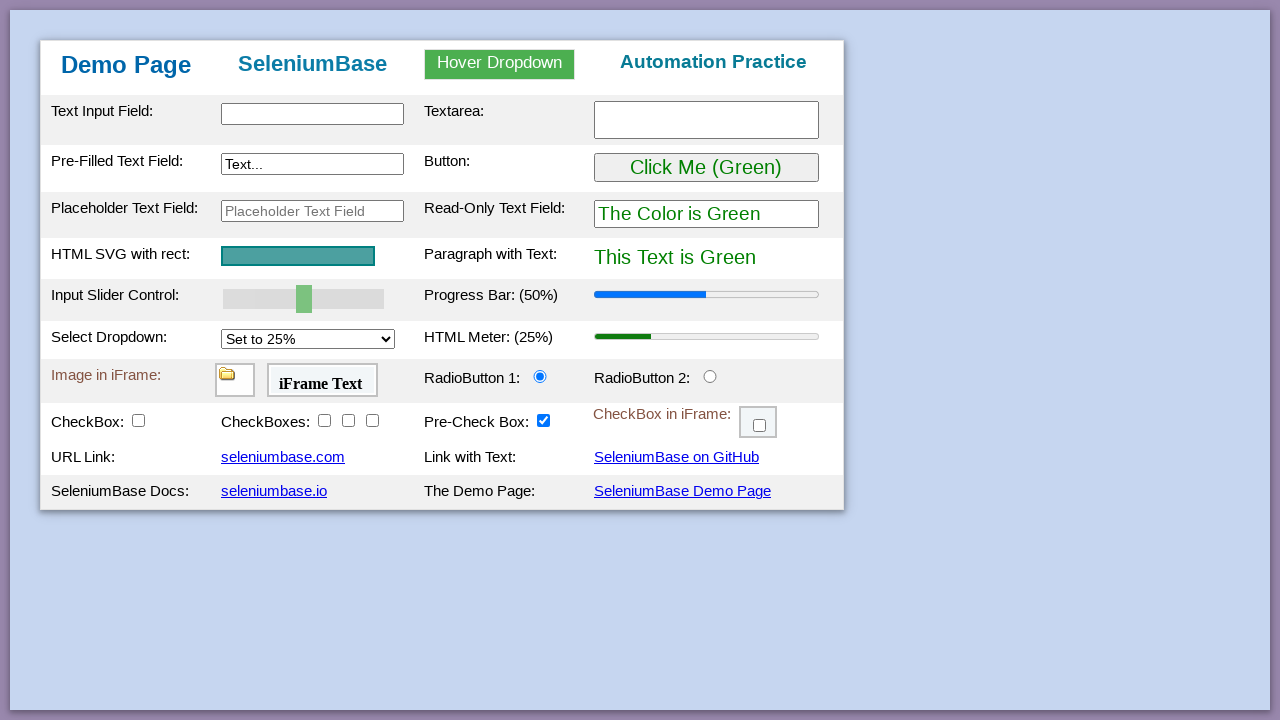

Waited for table body to load
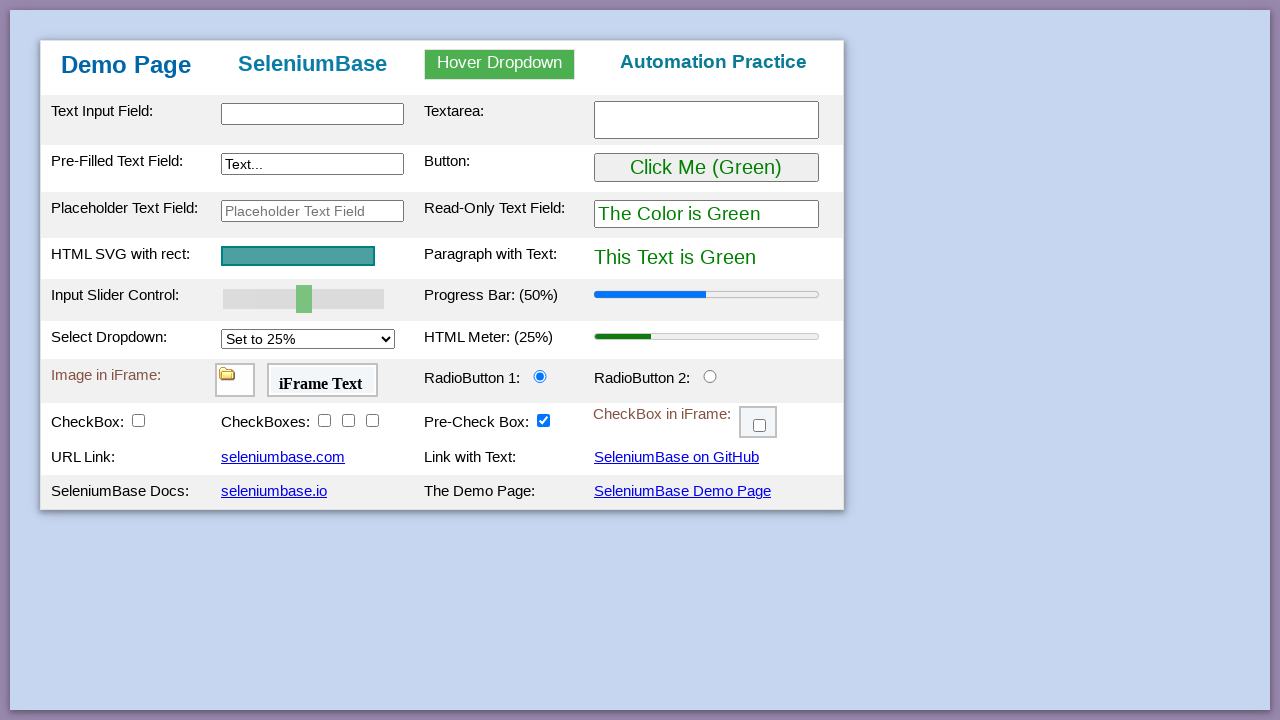

Checked if checkbox #checkBox5 is currently checked
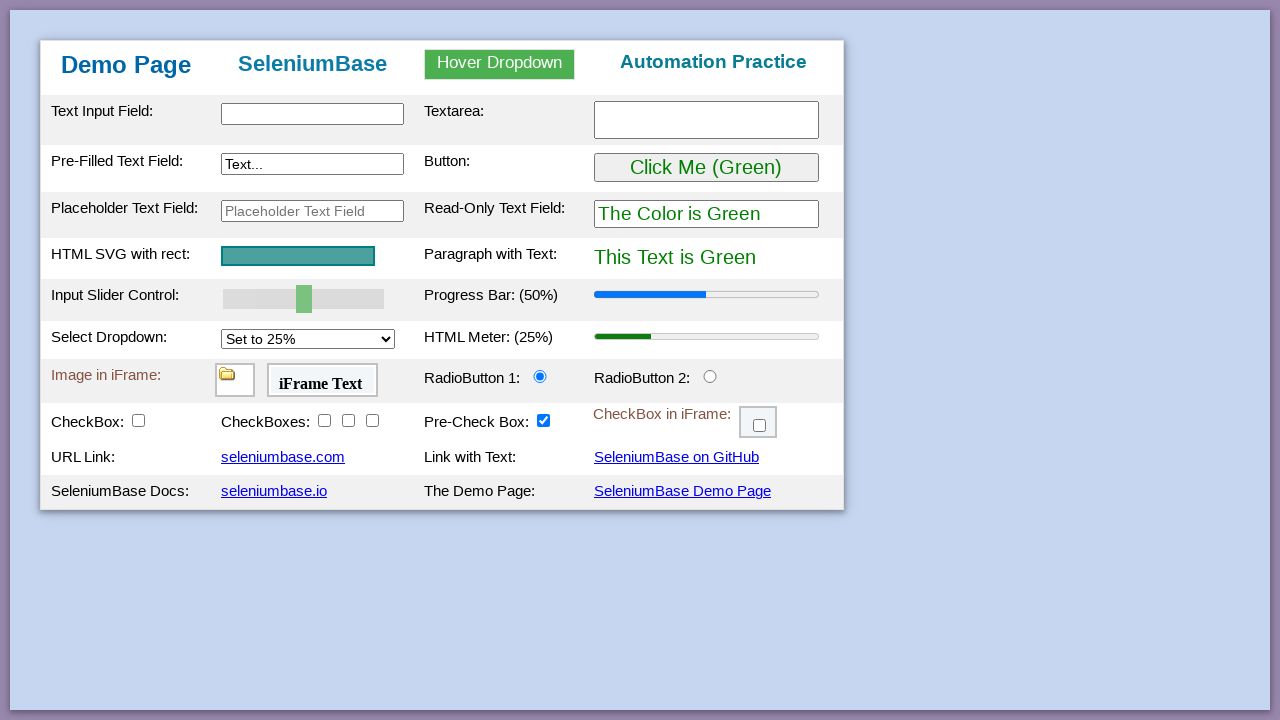

Clicked checkbox #checkBox5 to uncheck it at (544, 420) on #checkBox5
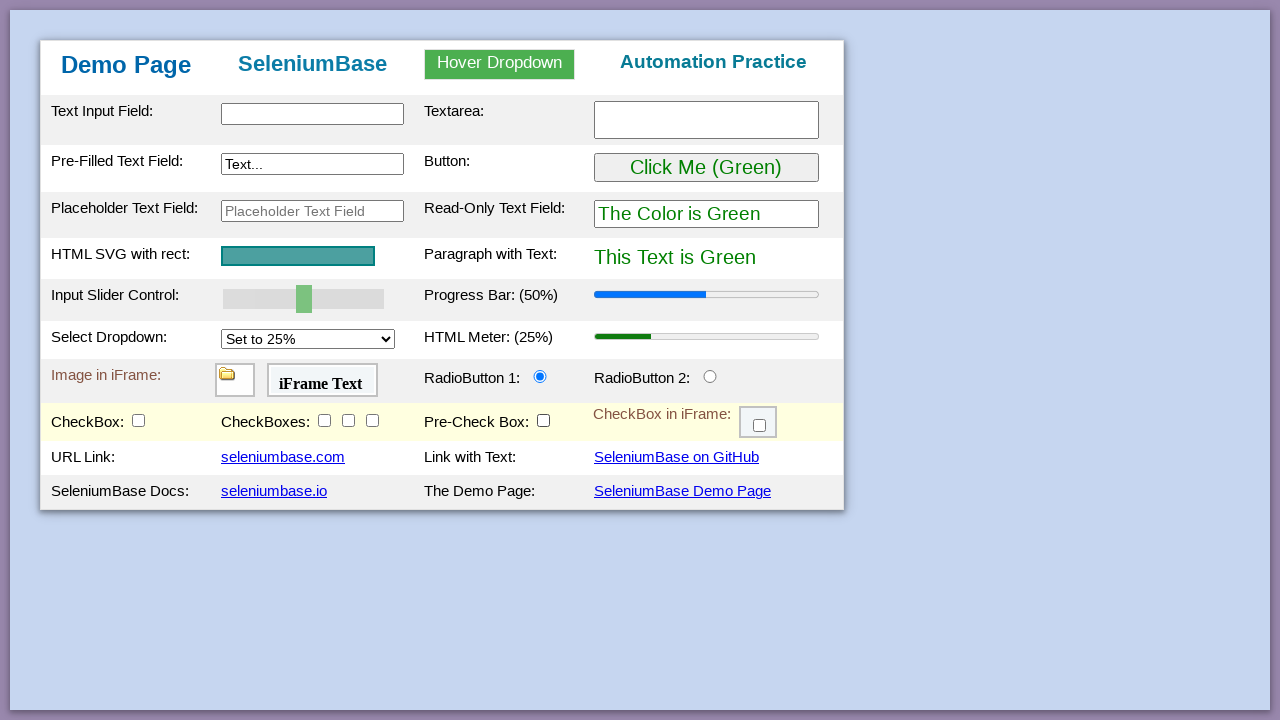

Verified that checkbox #checkBox5 is unchecked
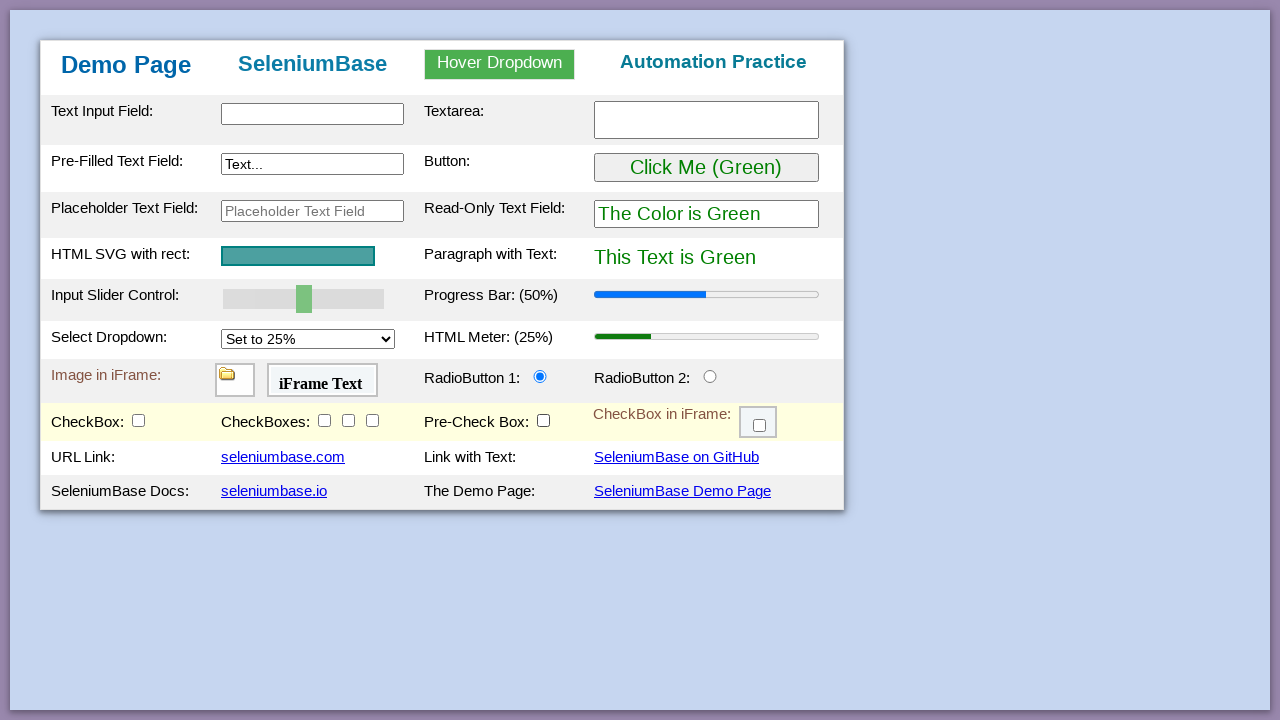

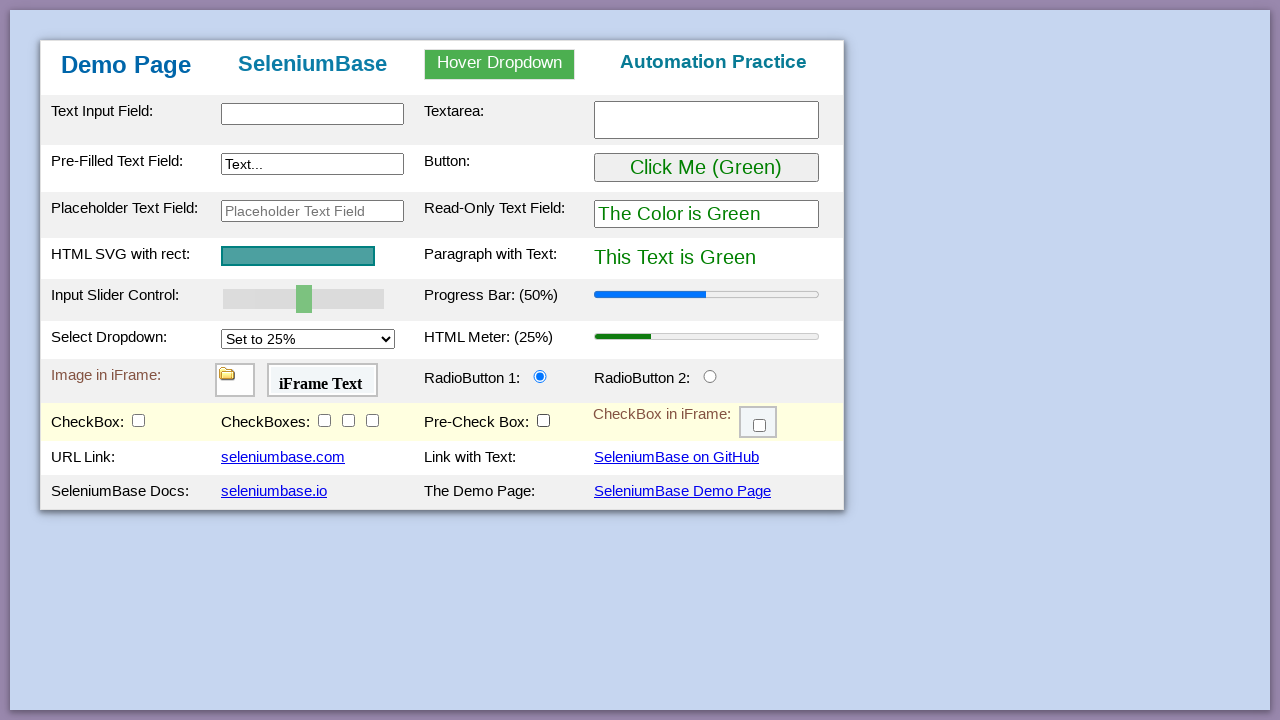